Tests drag and drop functionality by dragging an element and dropping it onto a target element within an iframe

Starting URL: https://jqueryui.com/droppable/

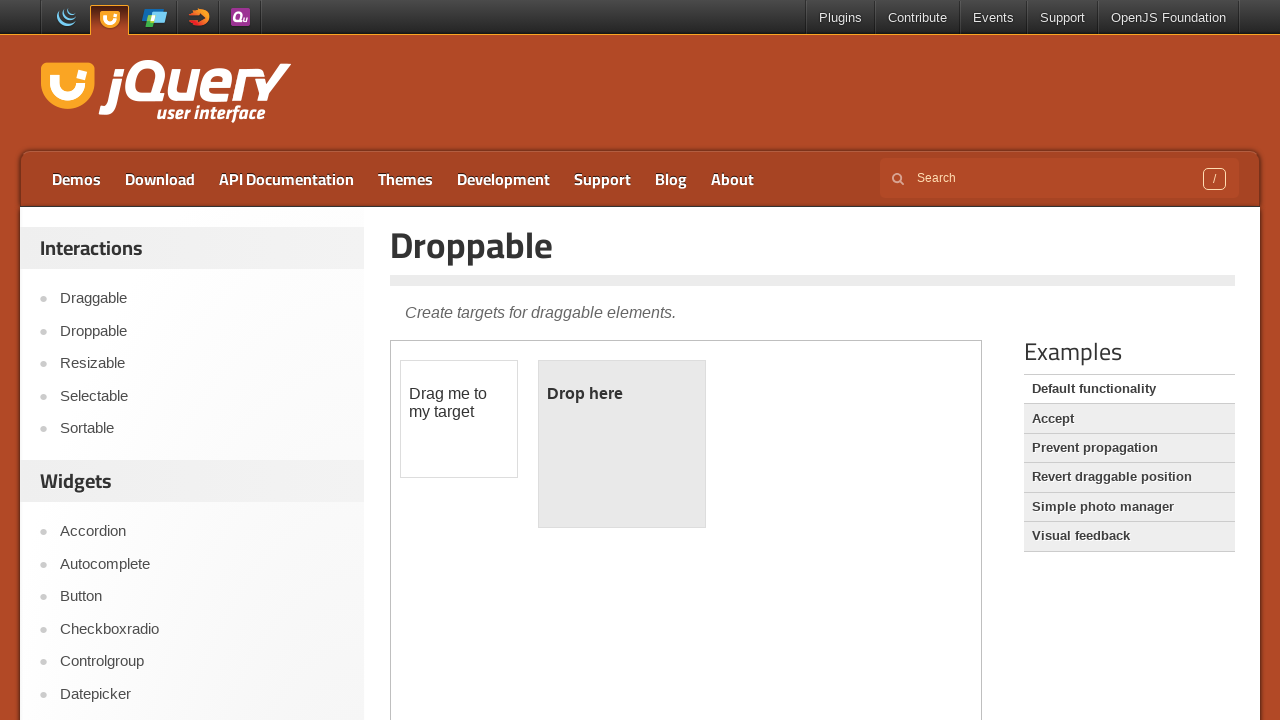

Located iframe containing drag and drop demo
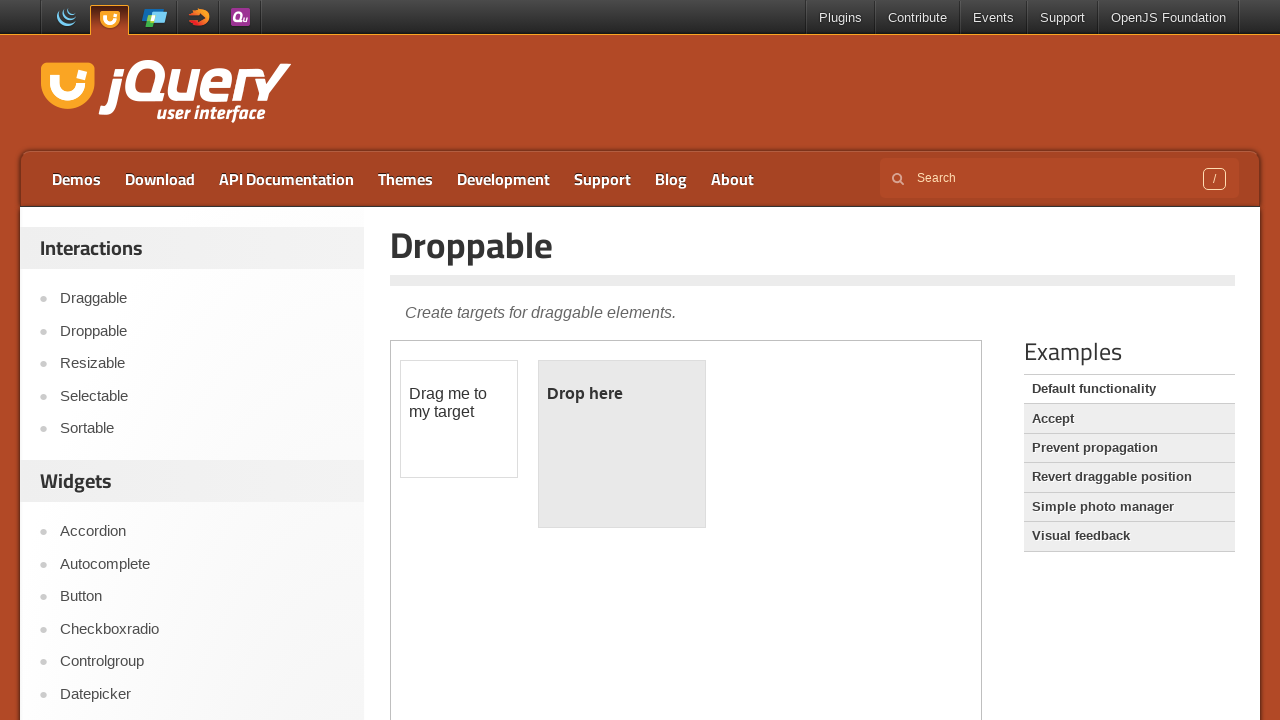

Located draggable element with id 'draggable'
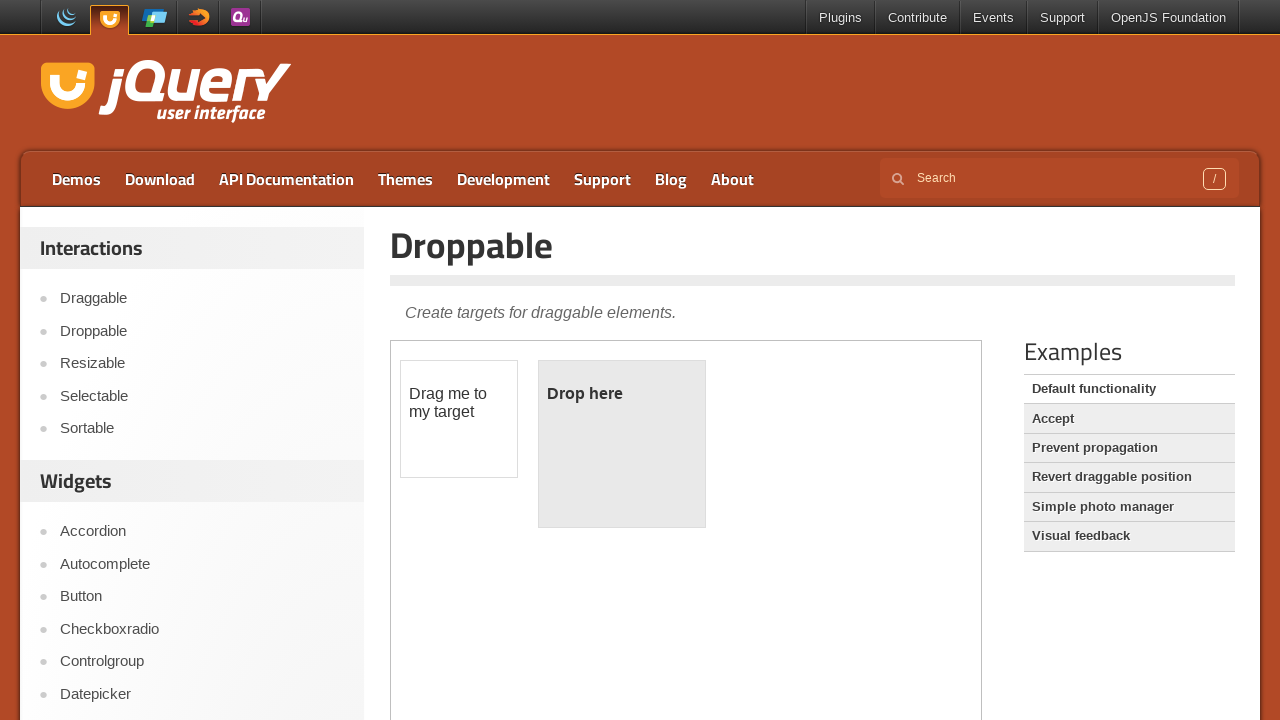

Located droppable target element with id 'droppable'
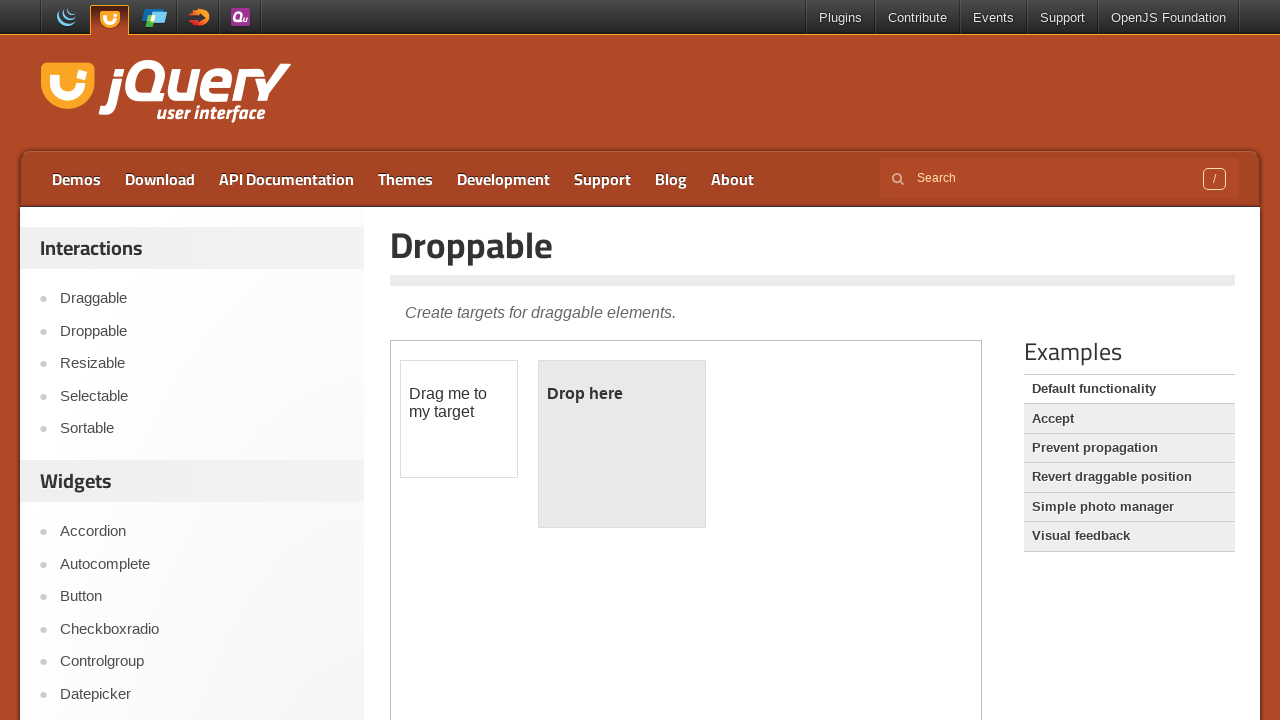

Dragged draggable element and dropped it onto droppable target at (622, 444)
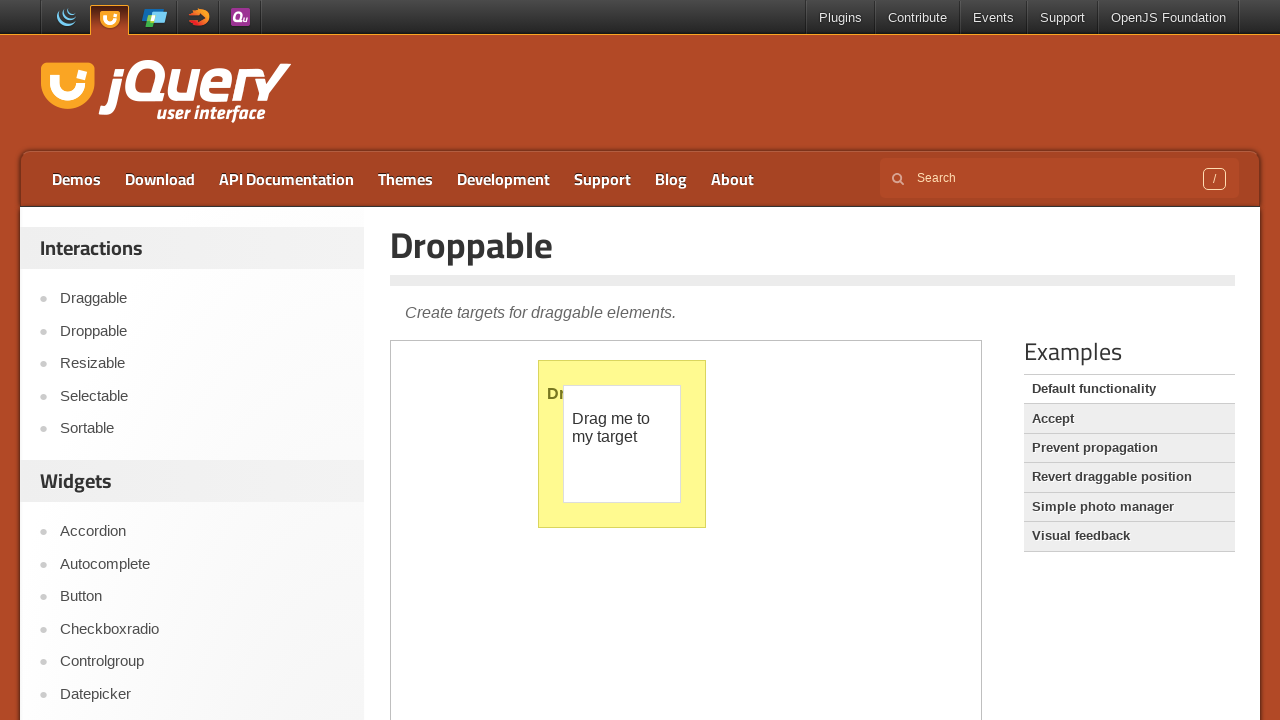

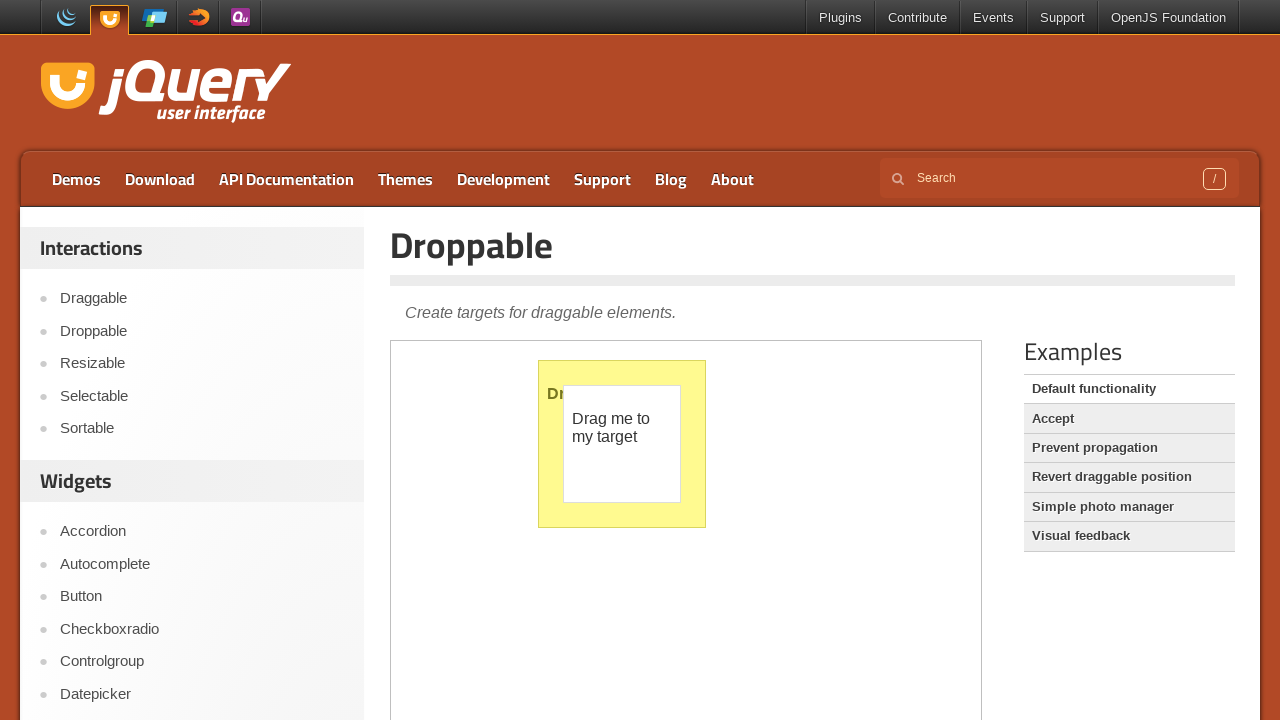